Tests table sorting functionality and pagination by clicking the header to sort, verifying the sort order, then searching for a specific item across pages

Starting URL: https://rahulshettyacademy.com/seleniumPractise/#/offers

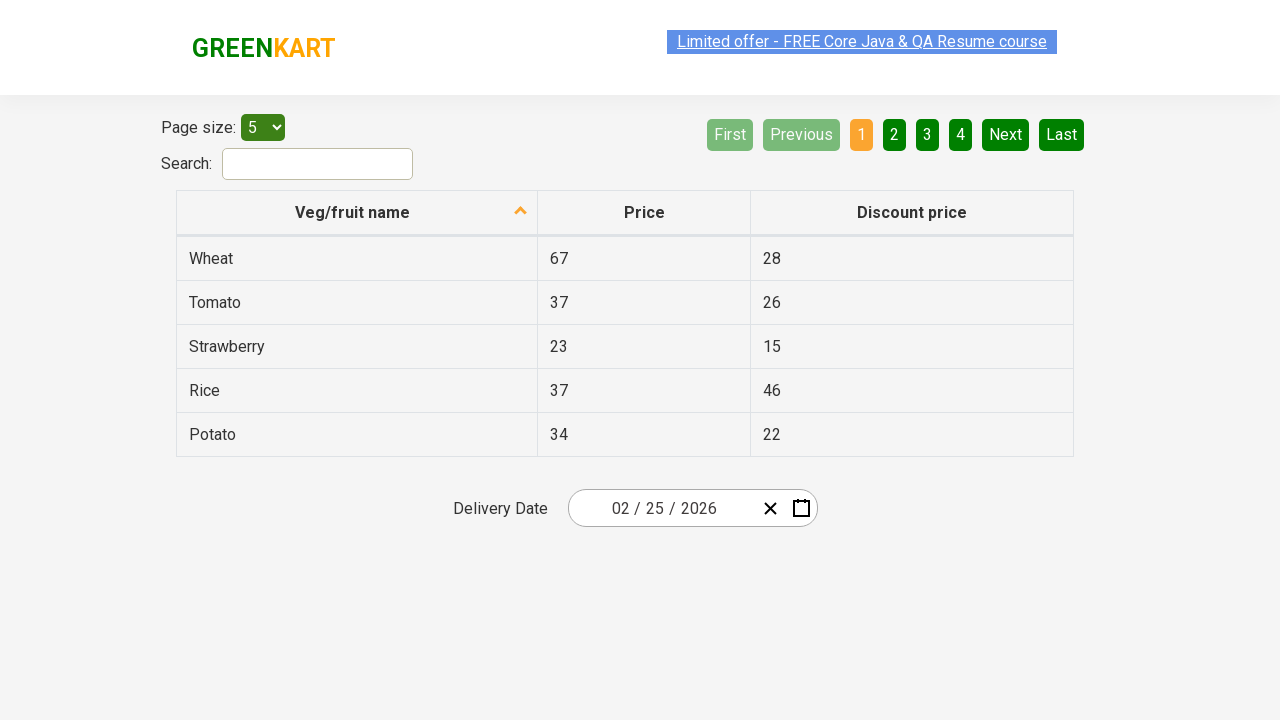

Clicked first column header to sort vegetables at (357, 213) on xpath=//tr/th[1]
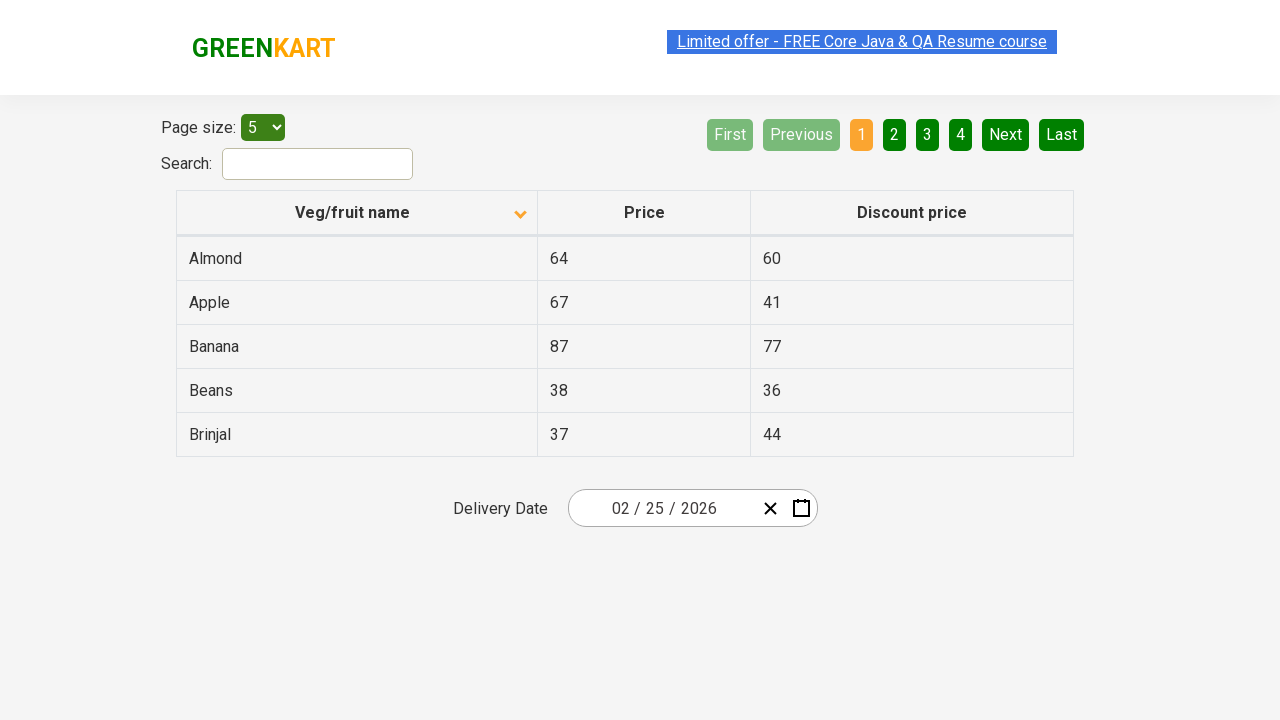

Retrieved all vegetable names from first column
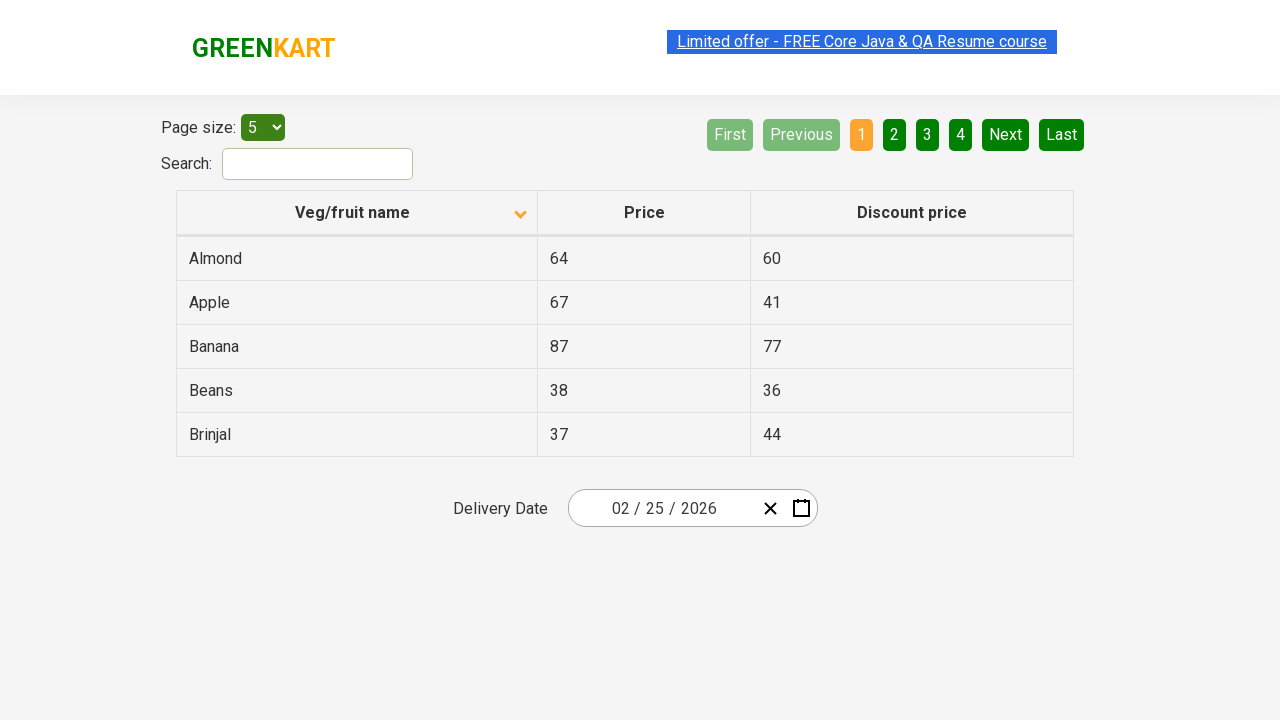

Extracted 5 vegetable names from table
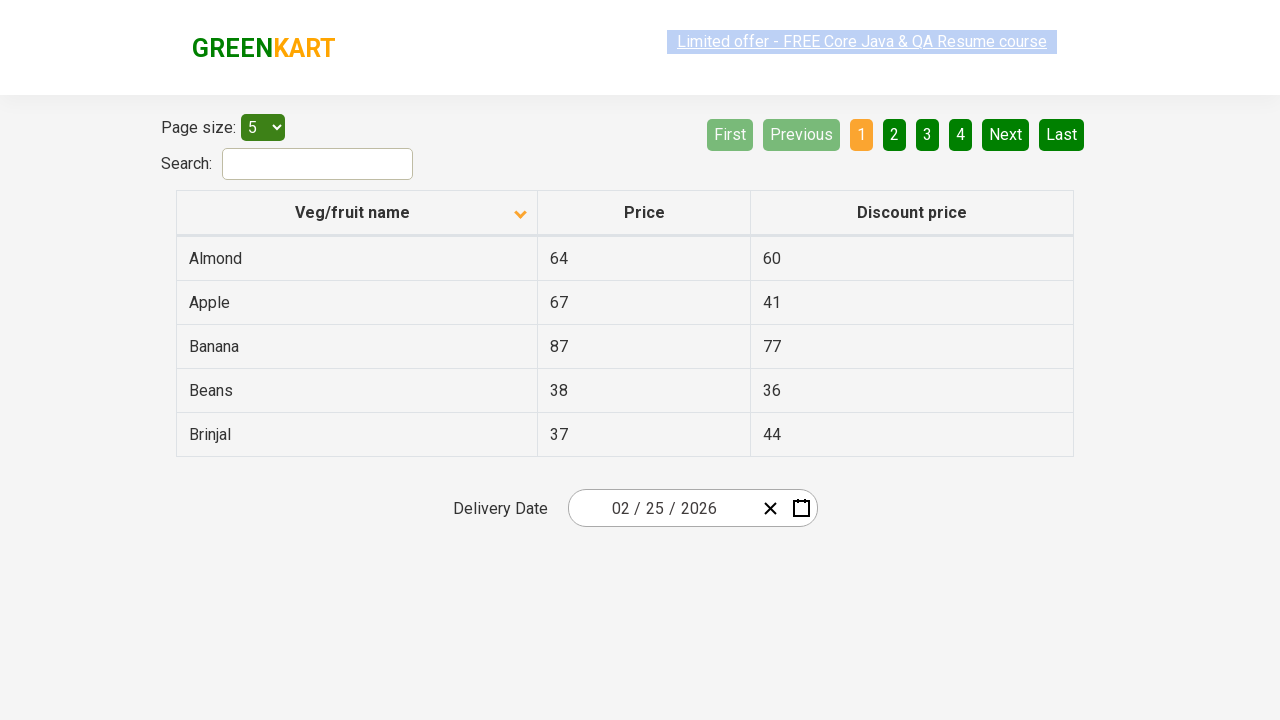

Verified that vegetables are sorted in alphabetical order
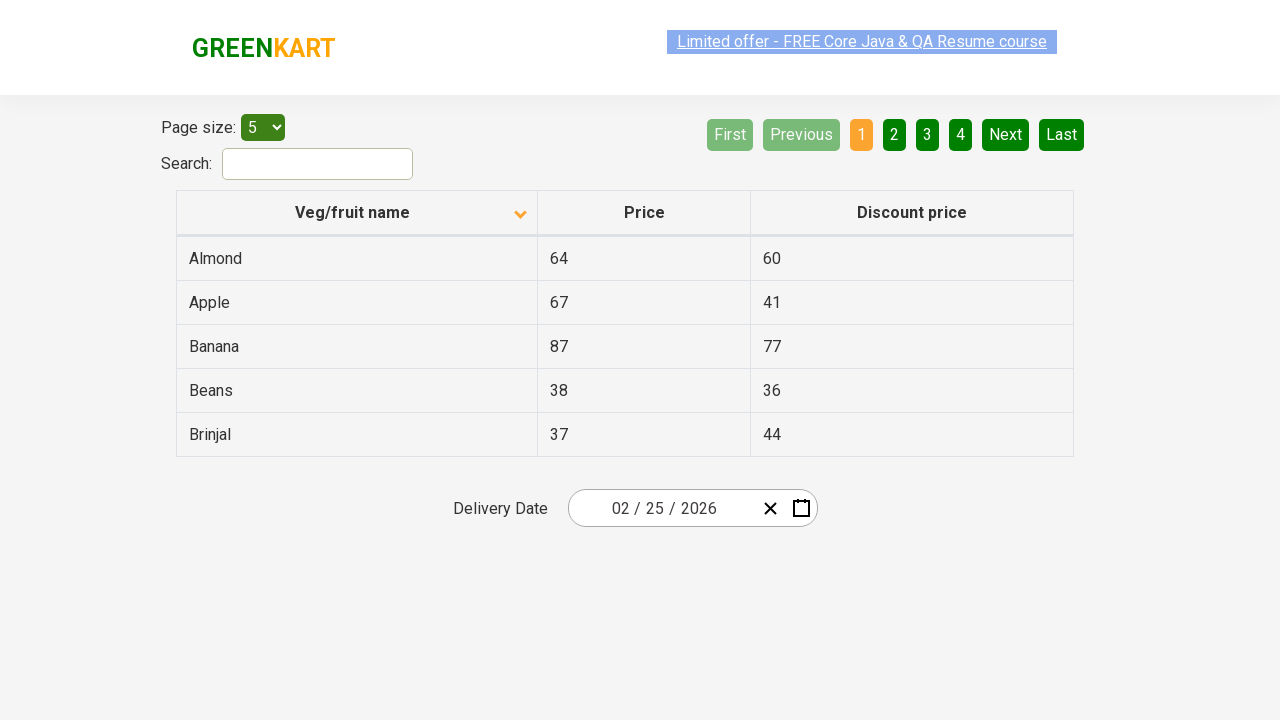

Retrieved vegetable list from current page
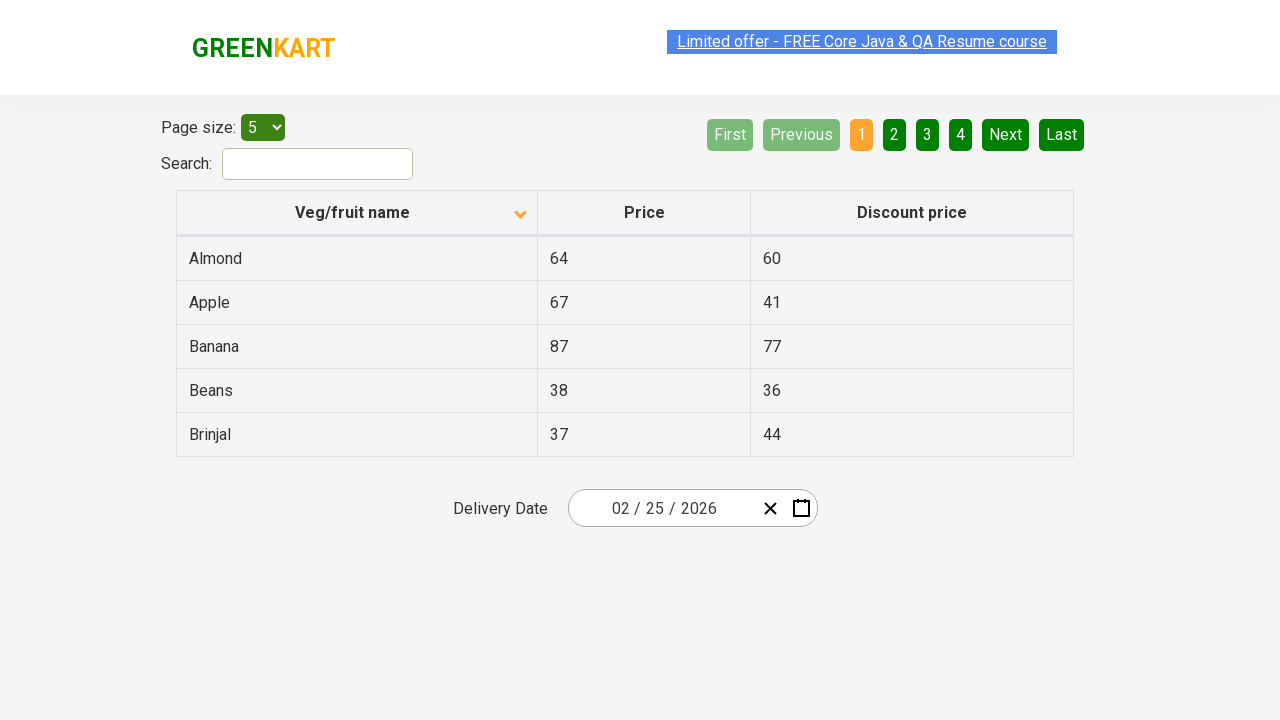

Navigated to next page to search for Rice at (1006, 134) on a[aria-label='Next']
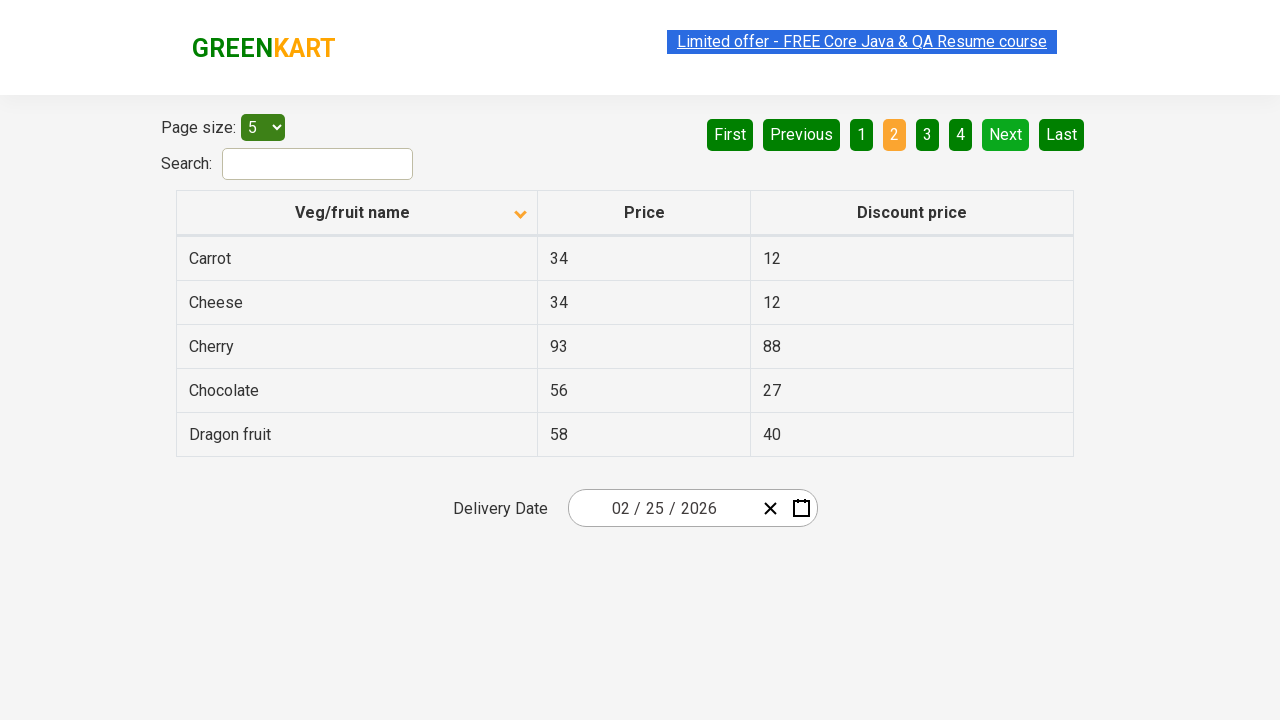

Retrieved vegetable list from current page
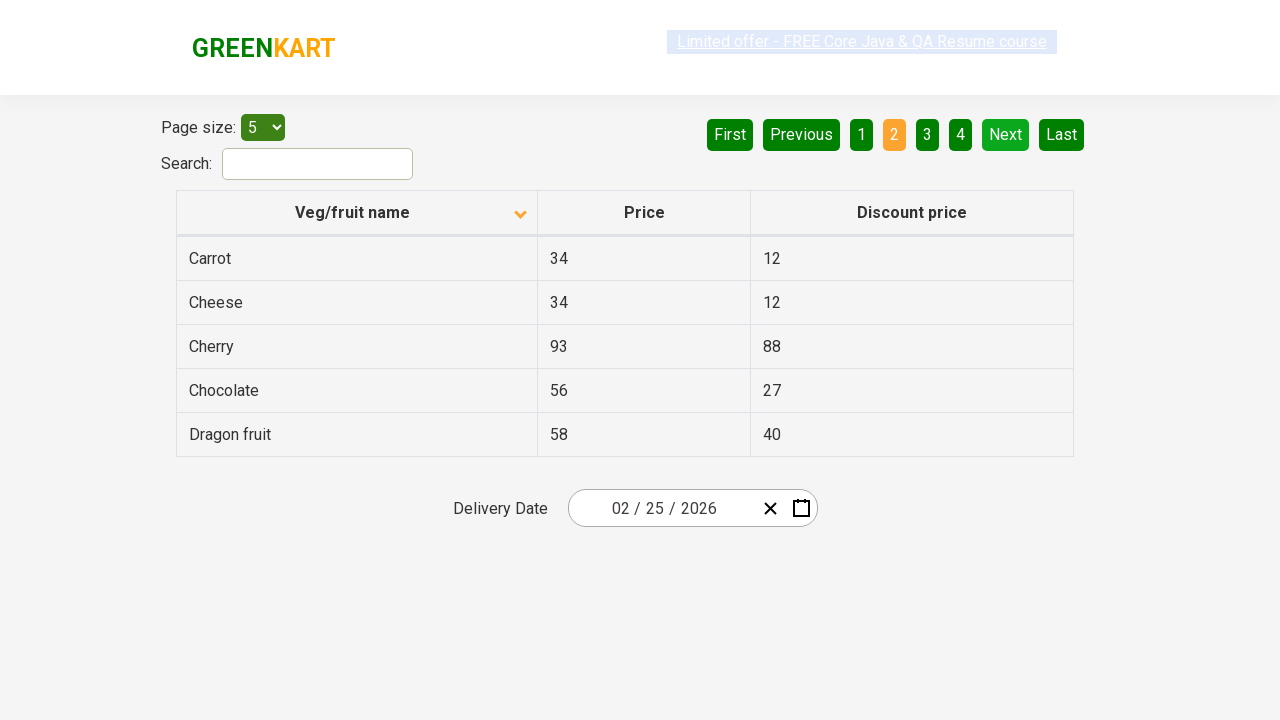

Navigated to next page to search for Rice at (1006, 134) on a[aria-label='Next']
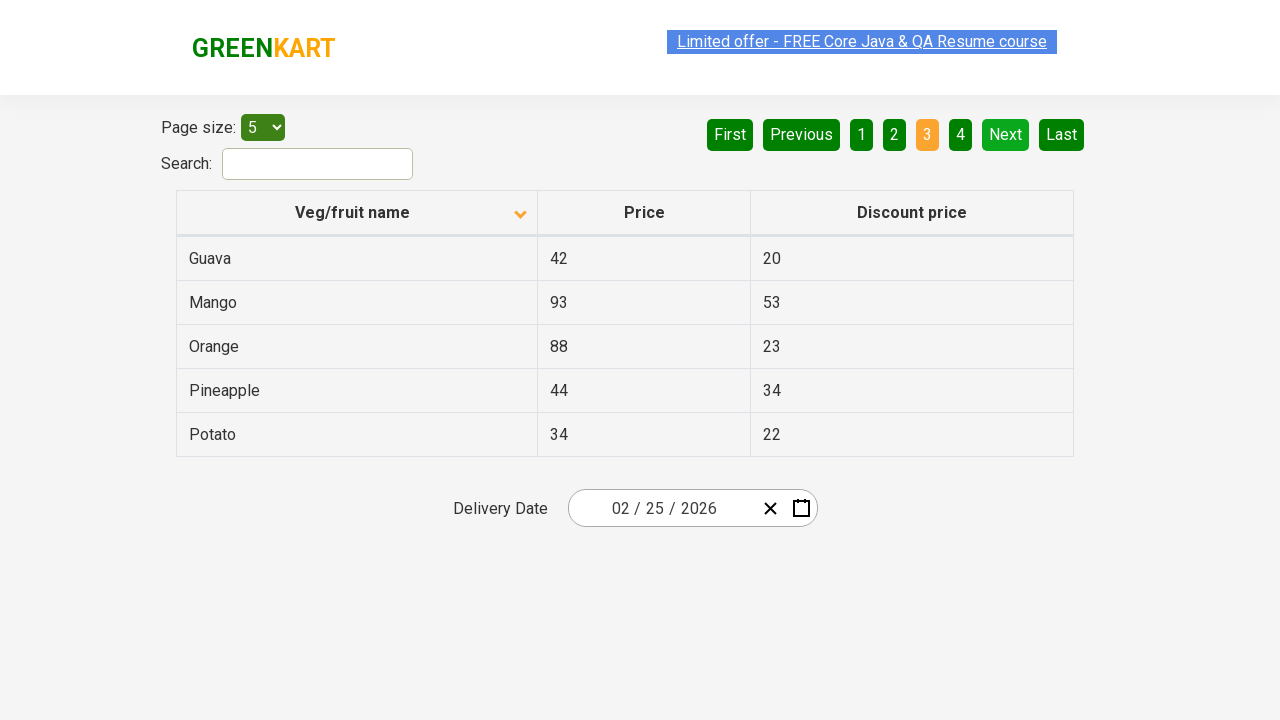

Retrieved vegetable list from current page
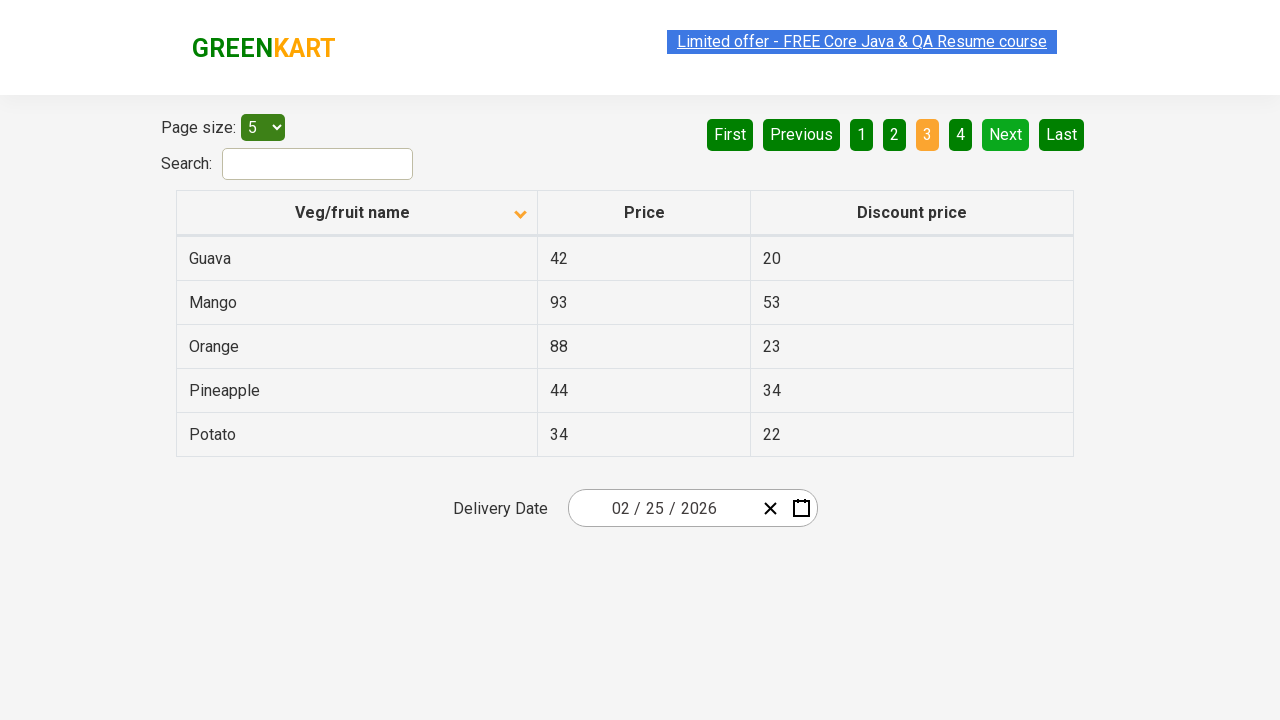

Navigated to next page to search for Rice at (1006, 134) on a[aria-label='Next']
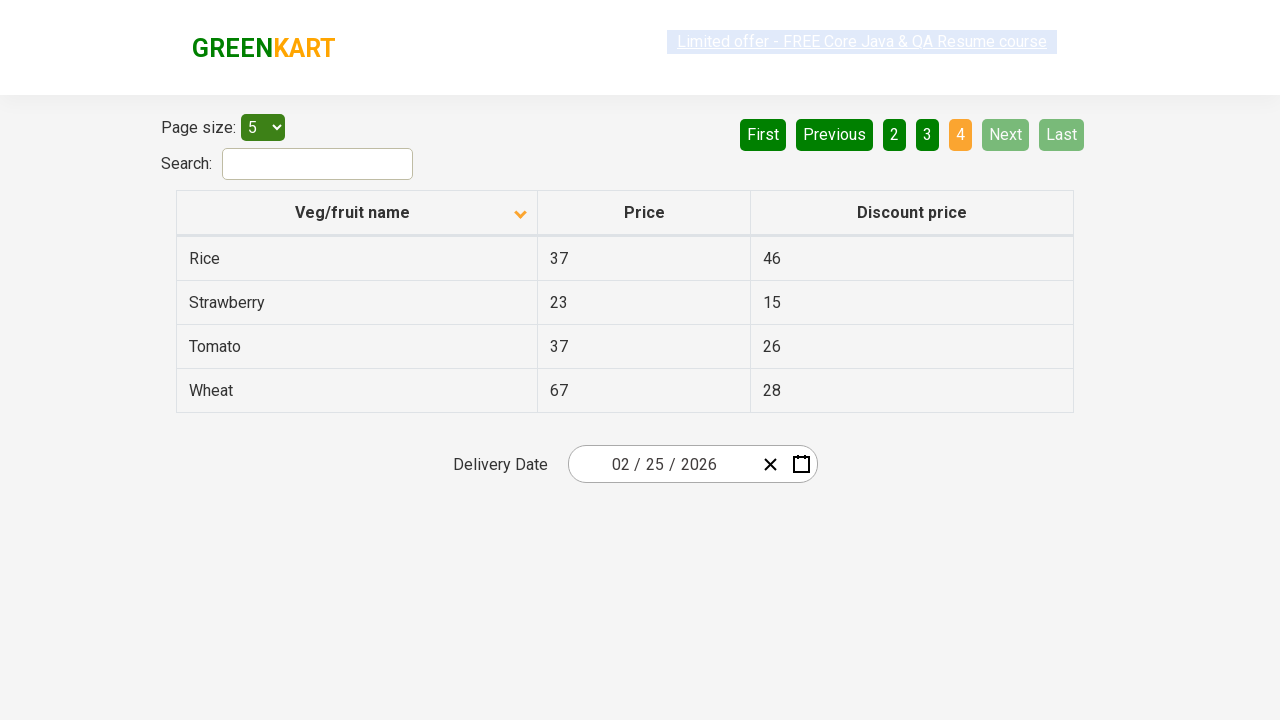

Retrieved vegetable list from current page
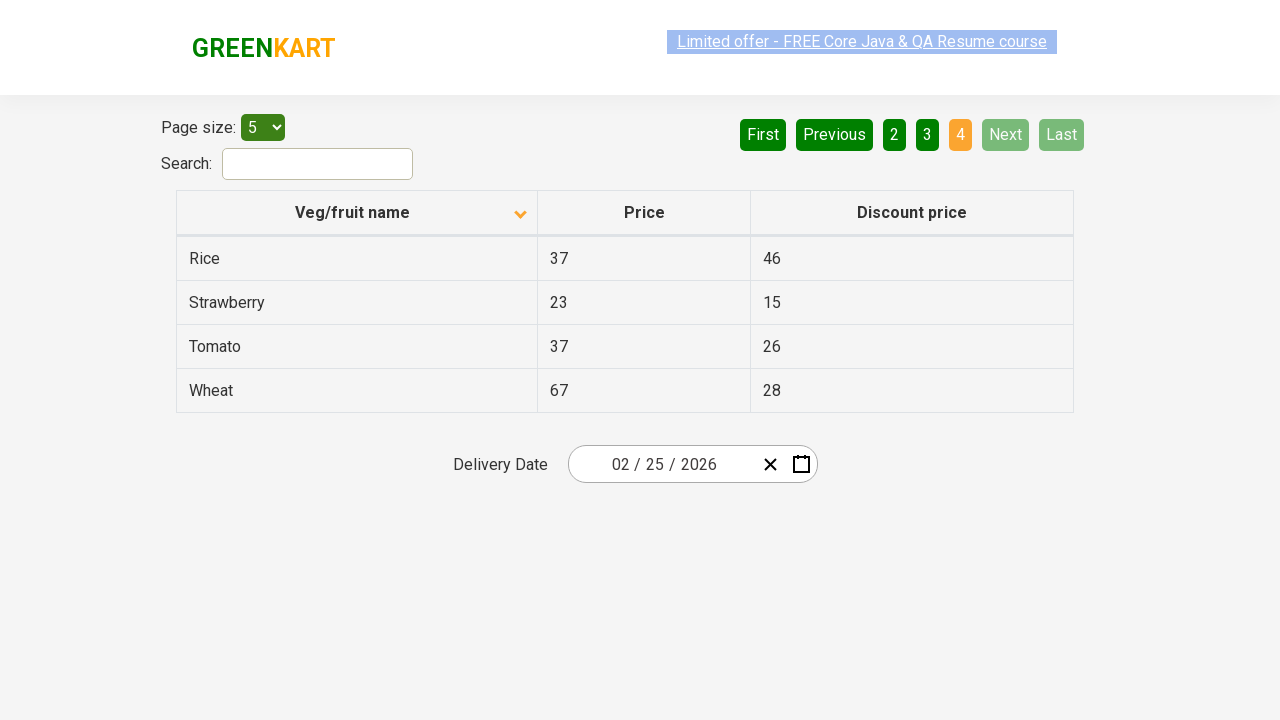

Found Rice with price: 37
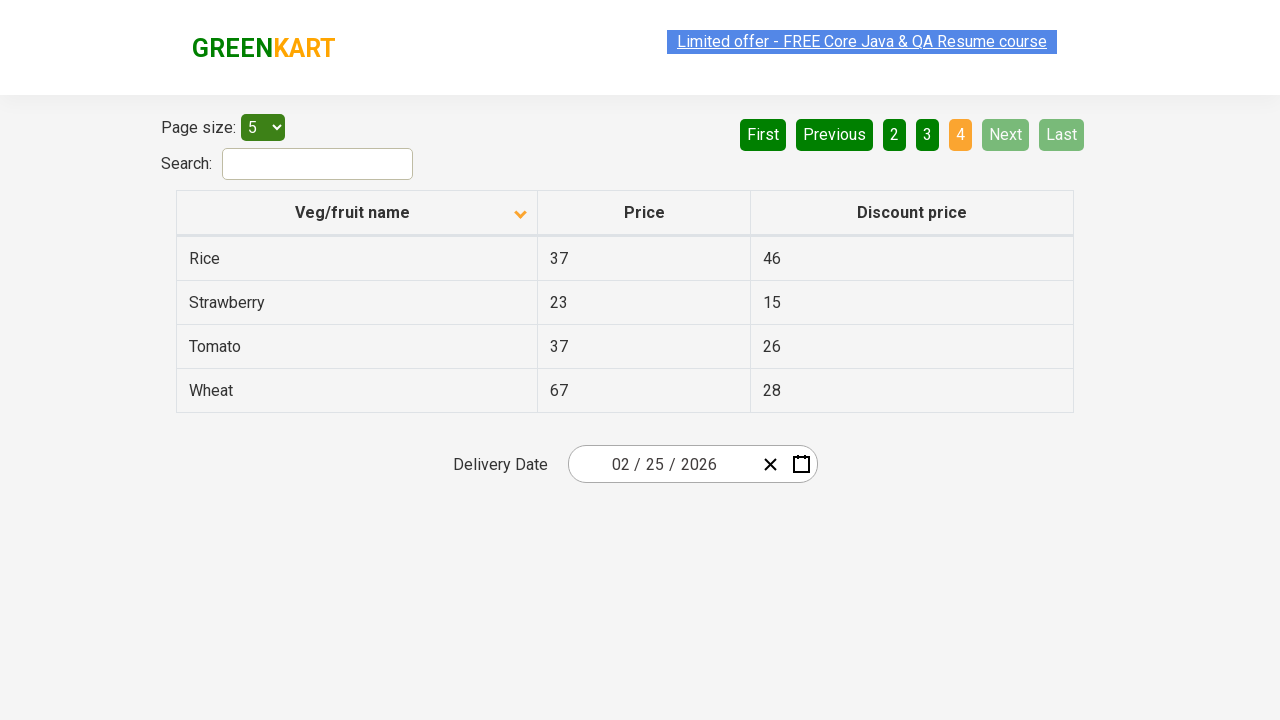

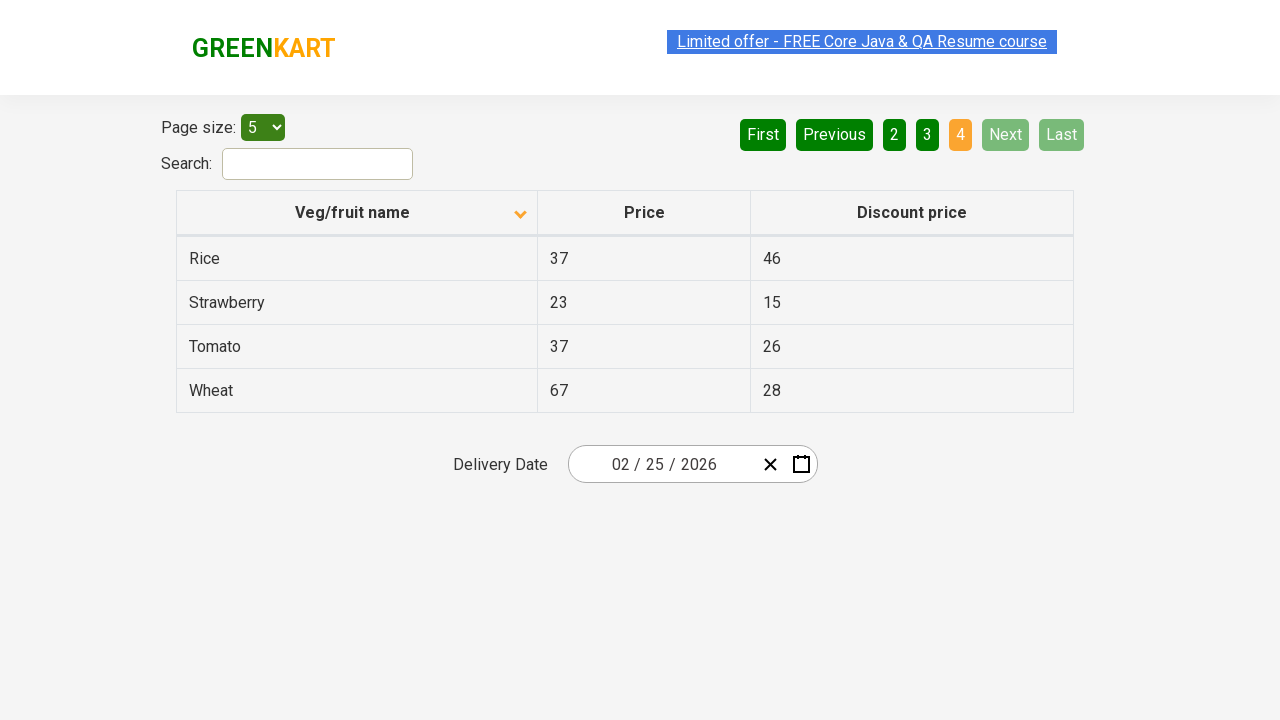